Navigates to a quotes website and clicks on the "next" page link to go to the second page of quotes, then verifies quote elements are present.

Starting URL: http://quotes.toscrape.com/

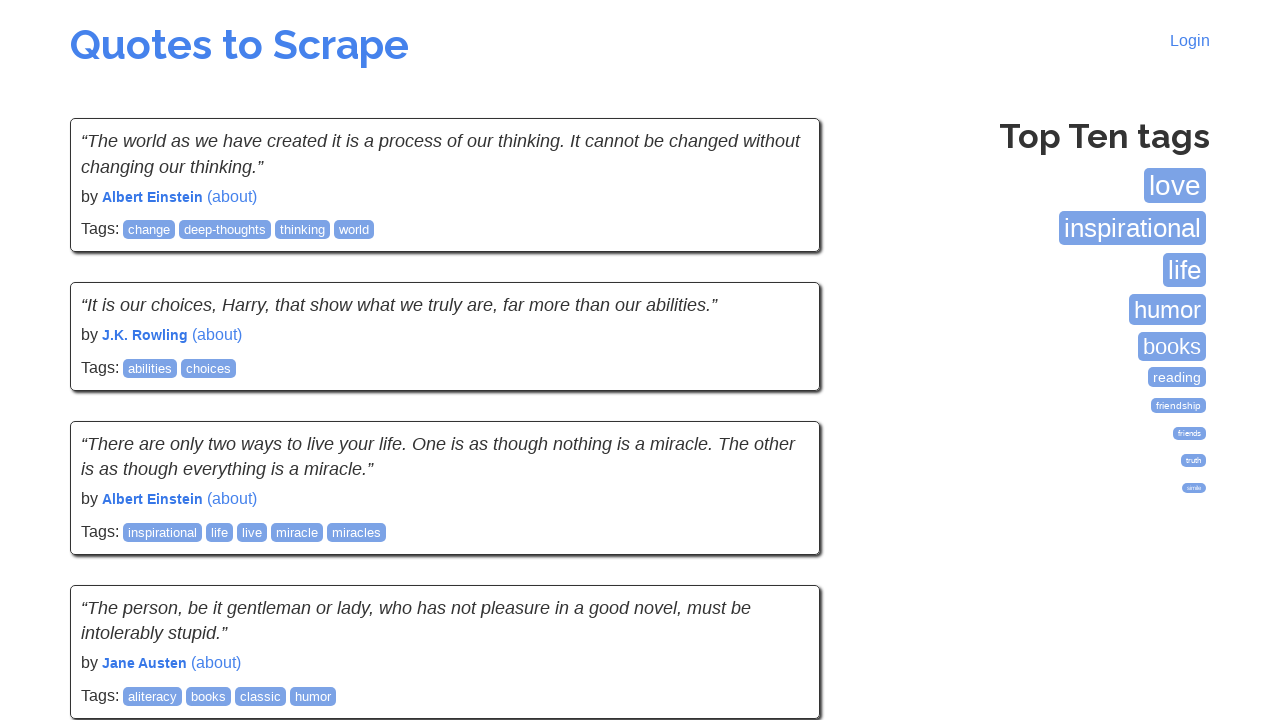

Clicked the next page link to navigate to page 2 at (778, 542) on .pager > .next > a
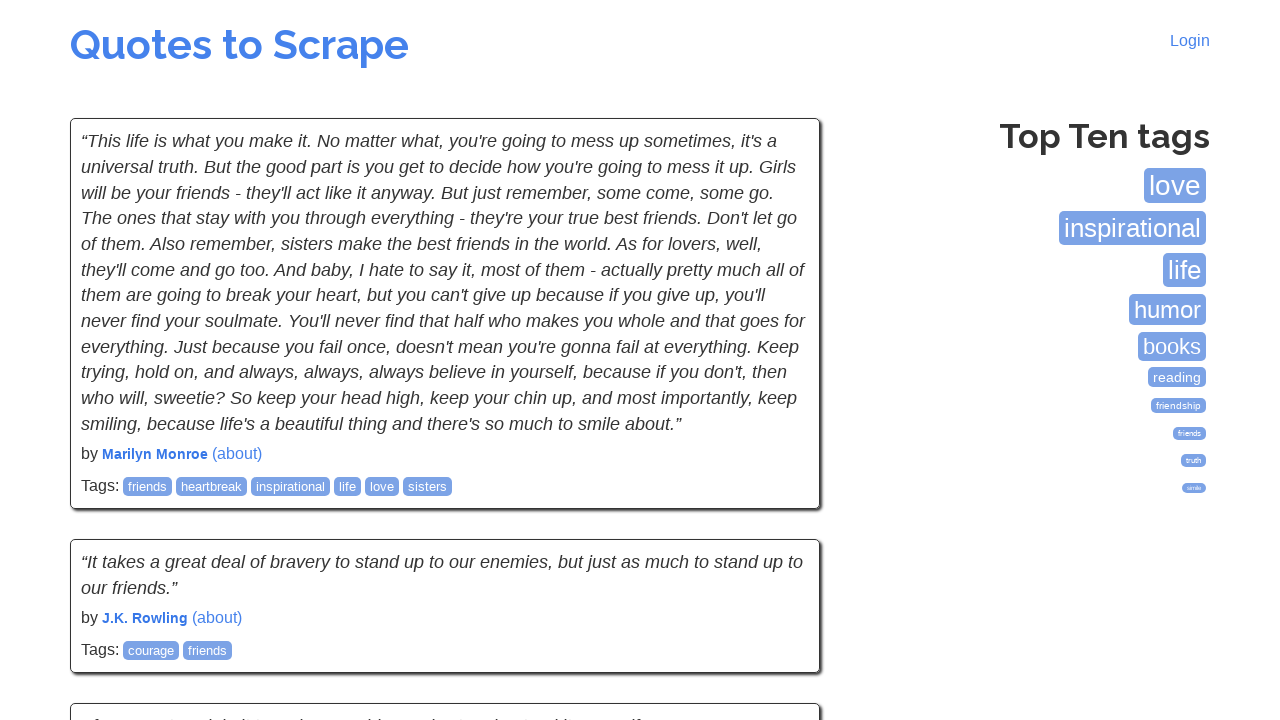

Quote elements loaded on page 2
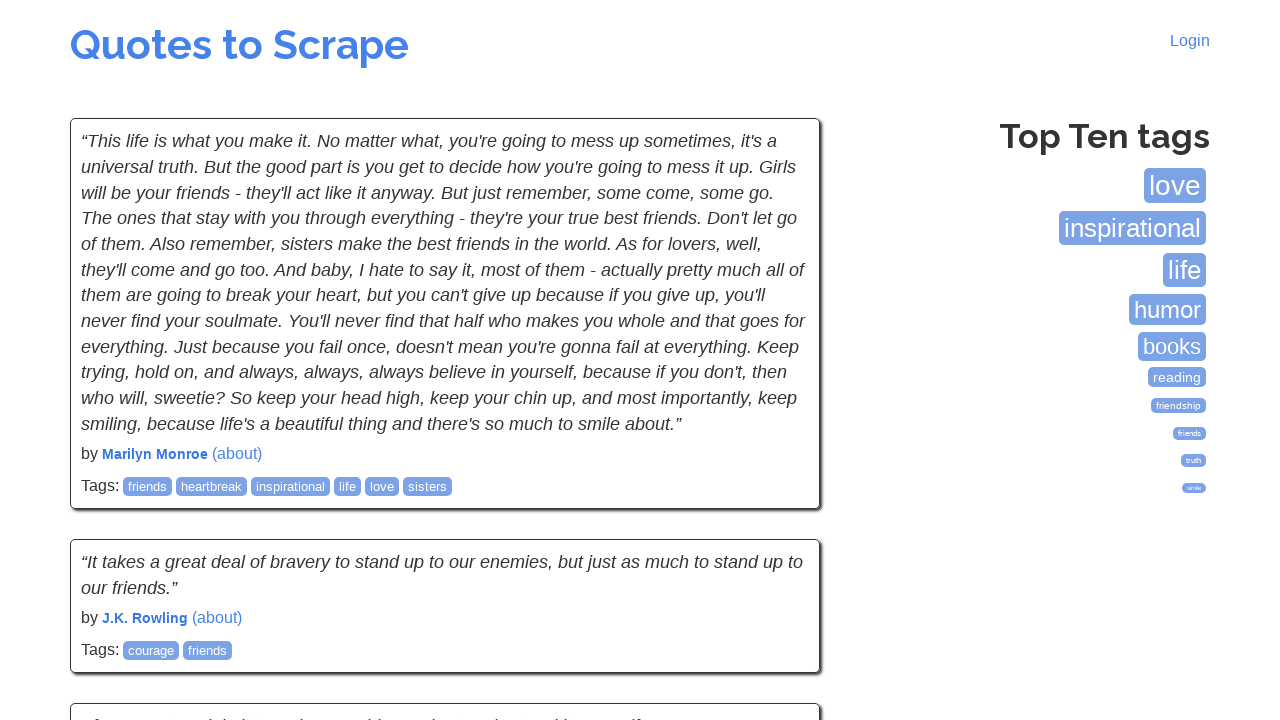

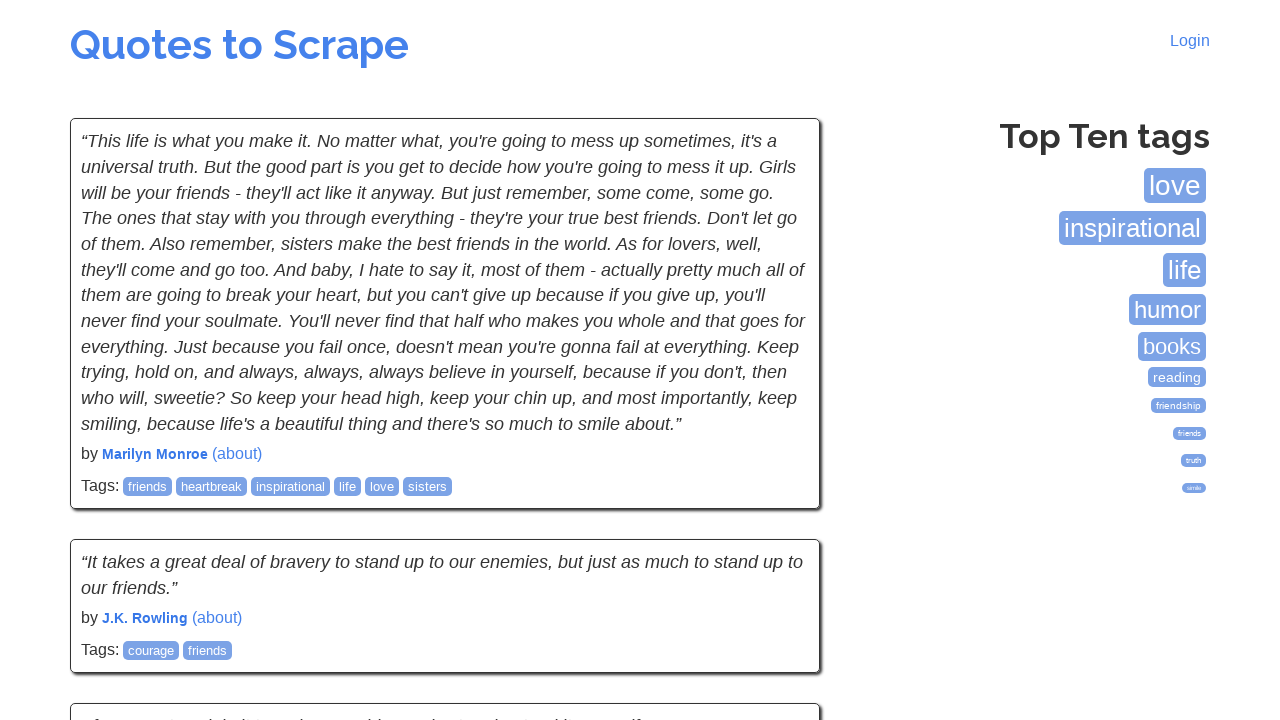